Tests JavaScript prompt dialog by clicking the prompt button, entering text, and accepting the dialog

Starting URL: https://the-internet.herokuapp.com/javascript_alerts

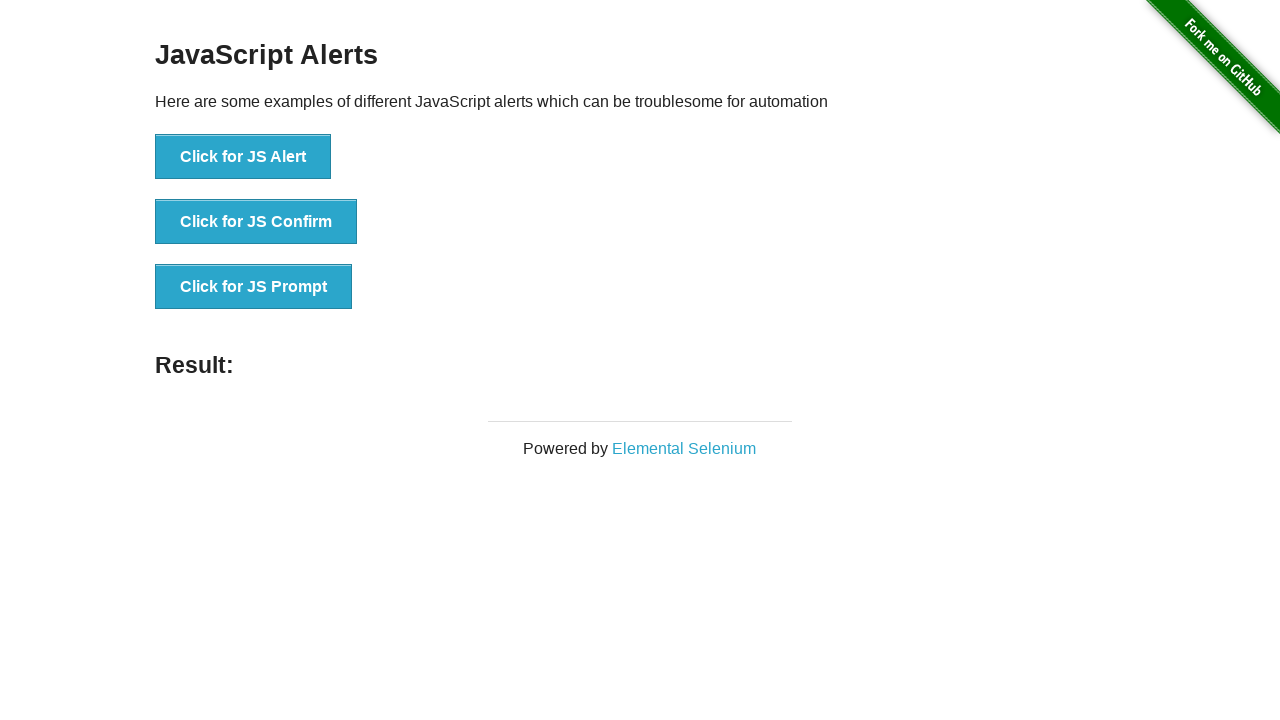

Clicked the JS Prompt button at (254, 287) on xpath=//button[.='Click for JS Prompt']
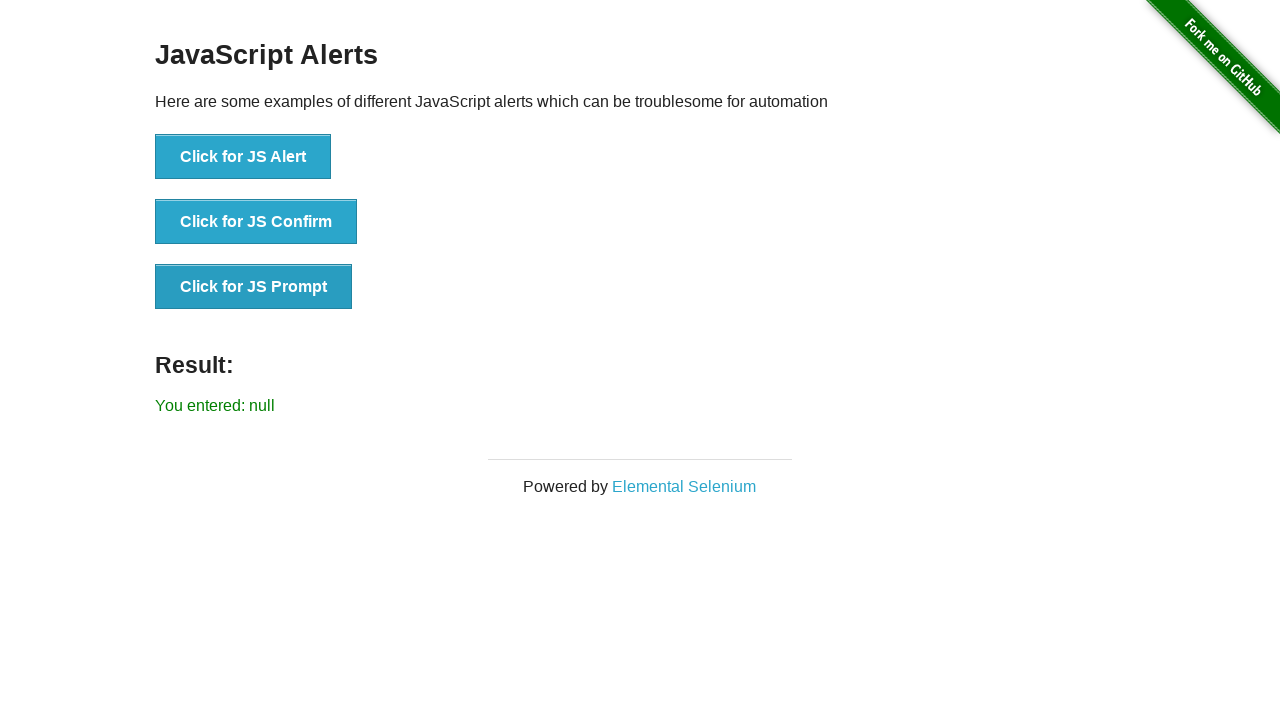

Set up dialog handler to accept prompt with text 'Techtorial'
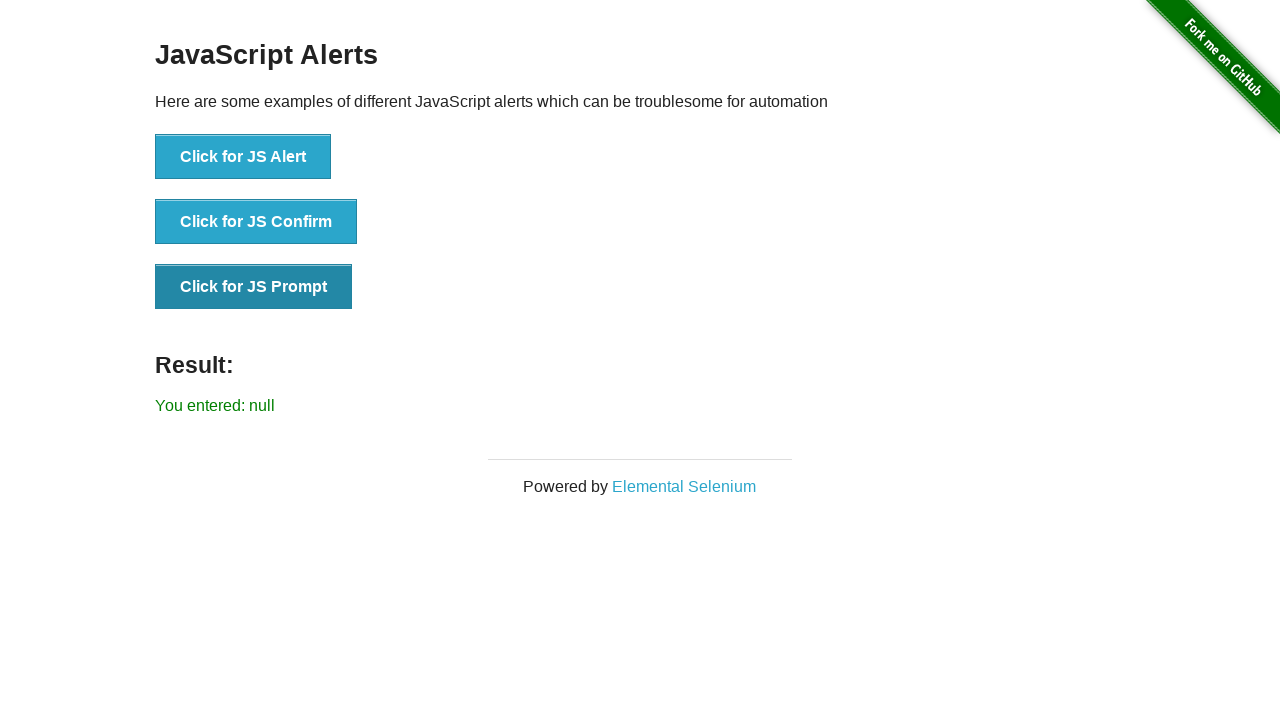

Result message appeared after accepting the prompt dialog
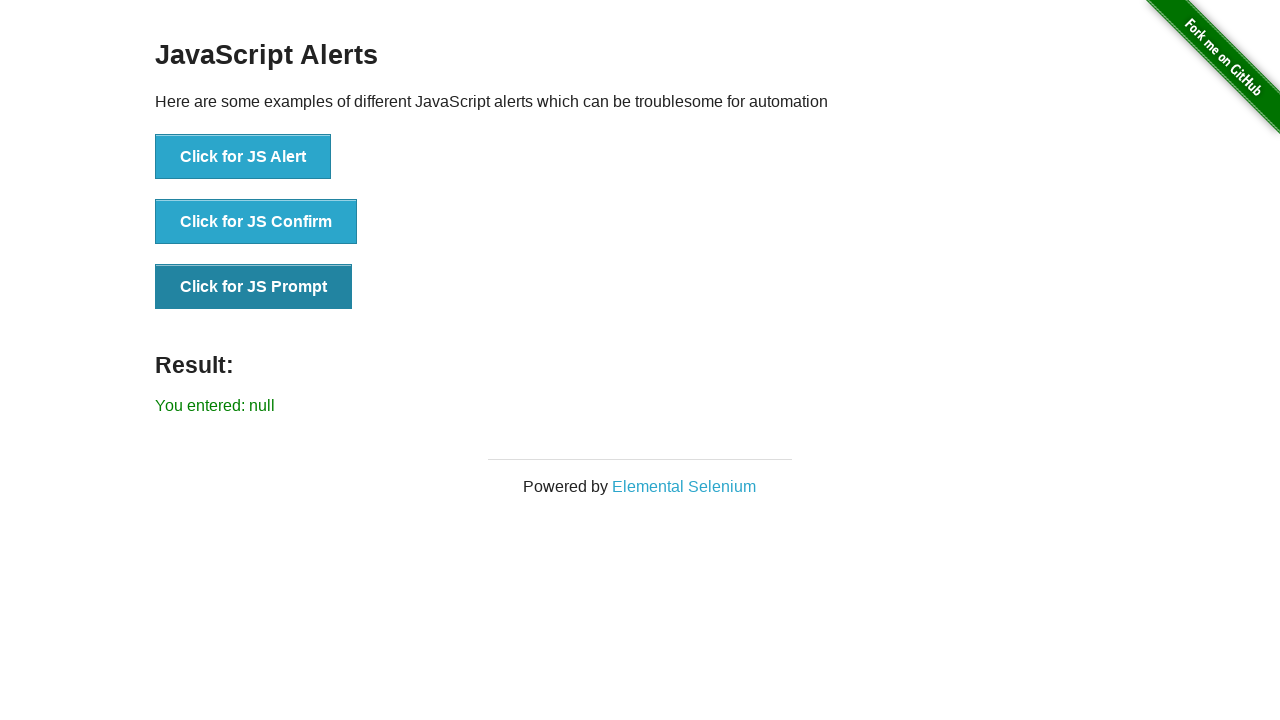

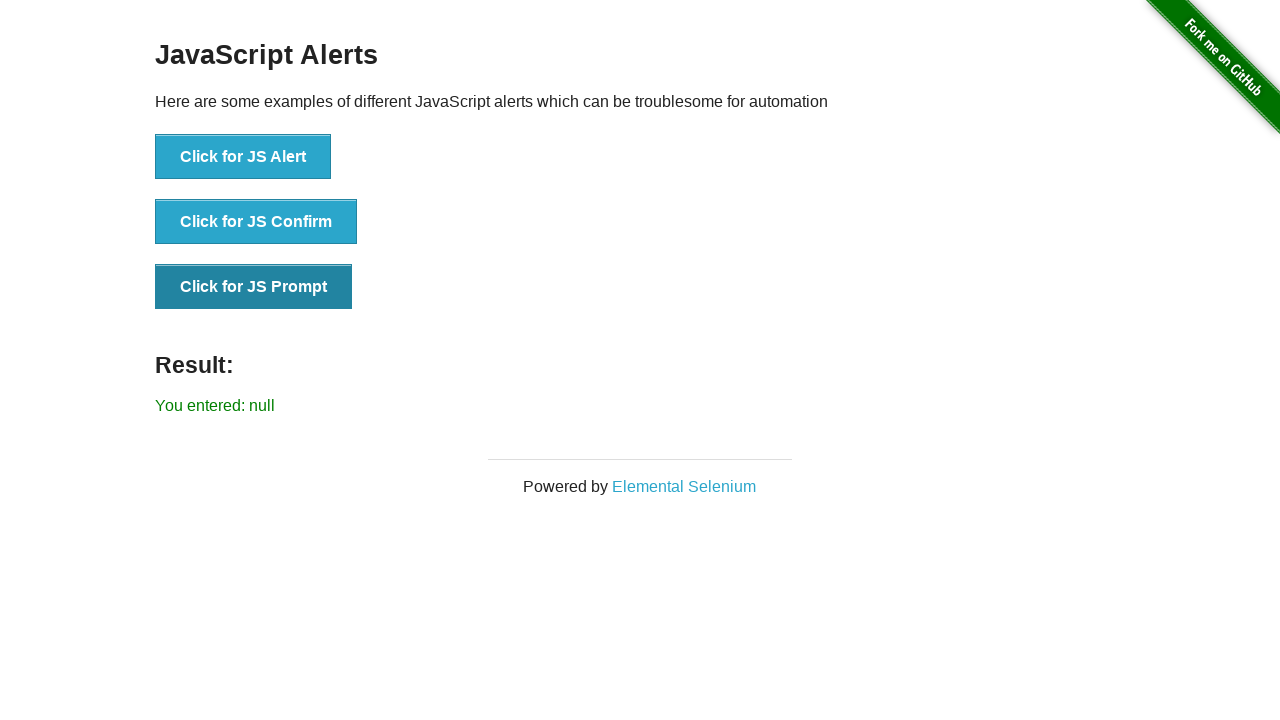